Tests bank manager functionality by logging in as manager, adding a new customer with details, and navigating to open account section

Starting URL: https://www.globalsqa.com/angularJs-protractor/BankingProject/#/login

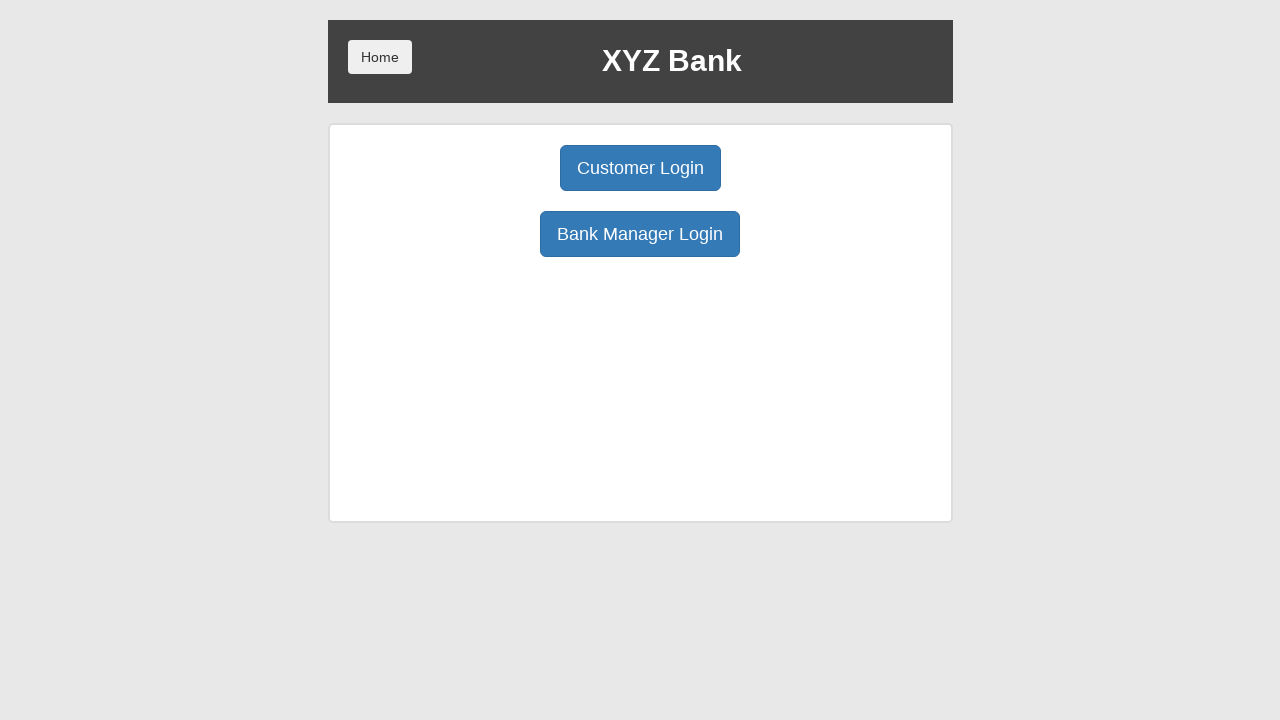

Clicked Bank Manager Login button at (640, 234) on button[ng-click='manager()']
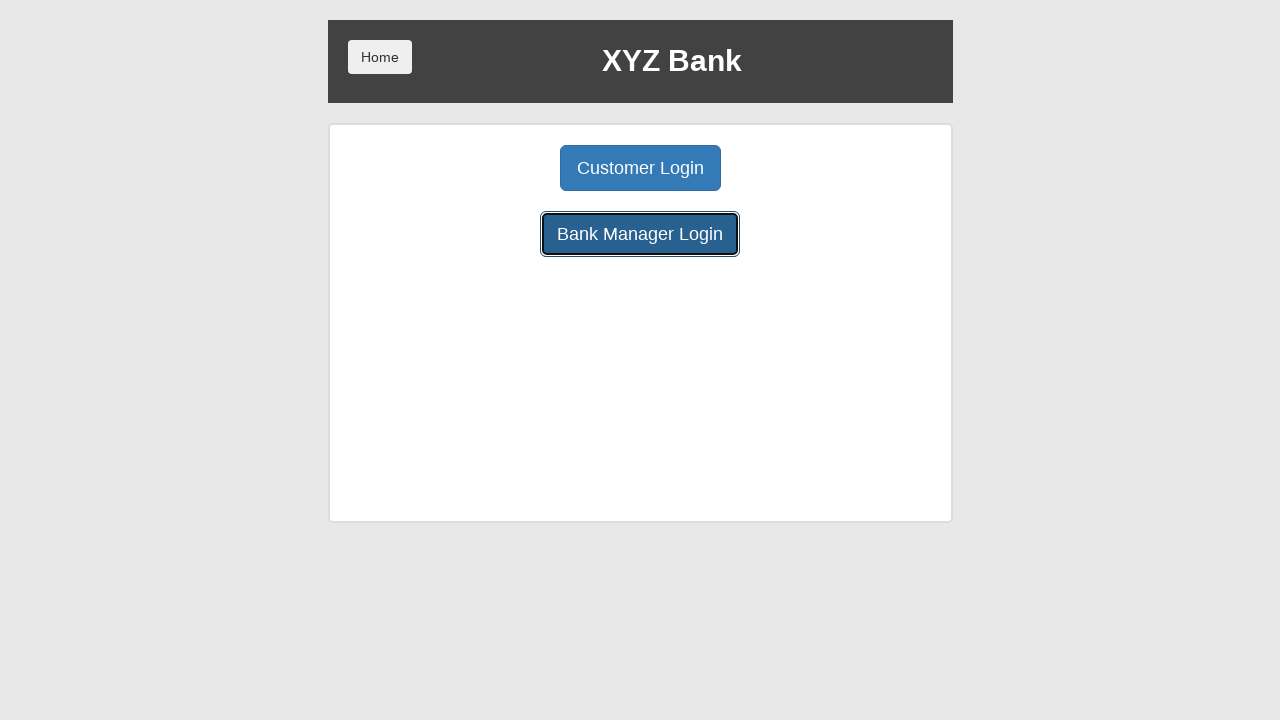

Clicked Add Customer tab at (502, 168) on .btn.btn-lg.tab[ng-class='btnClass1']
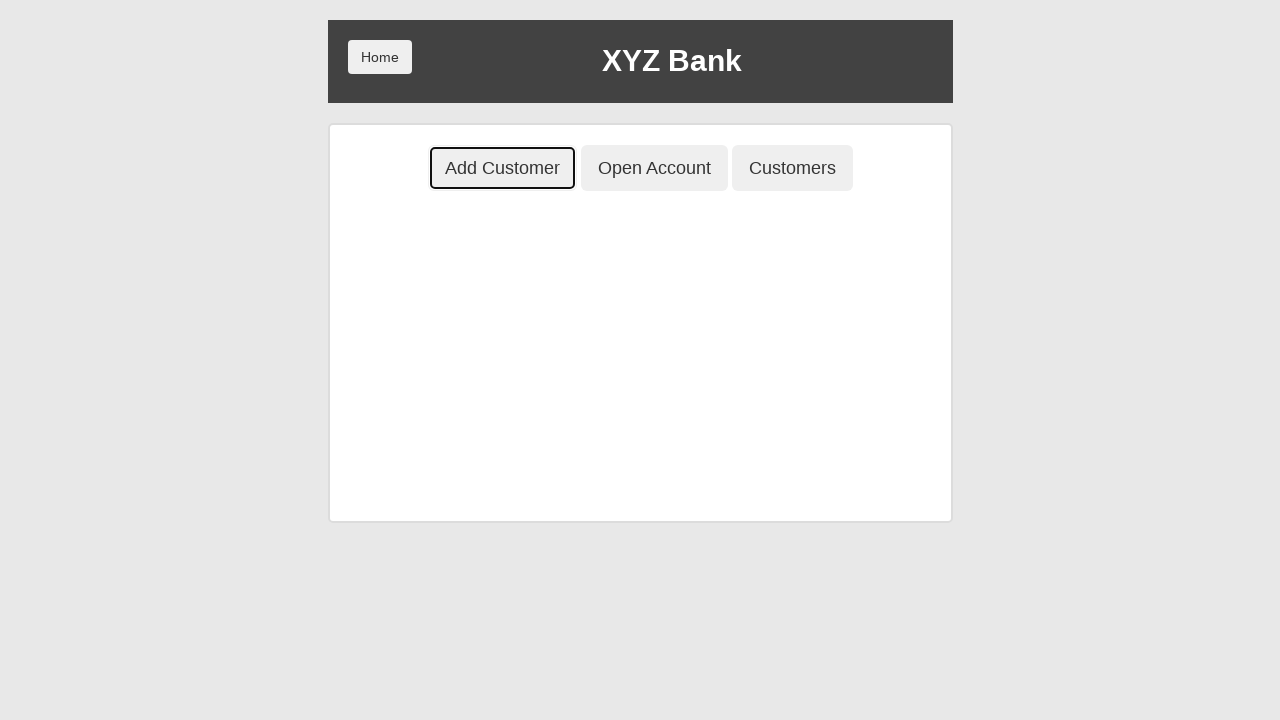

Filled First Name field with 'Draco' on input[placeholder='First Name']
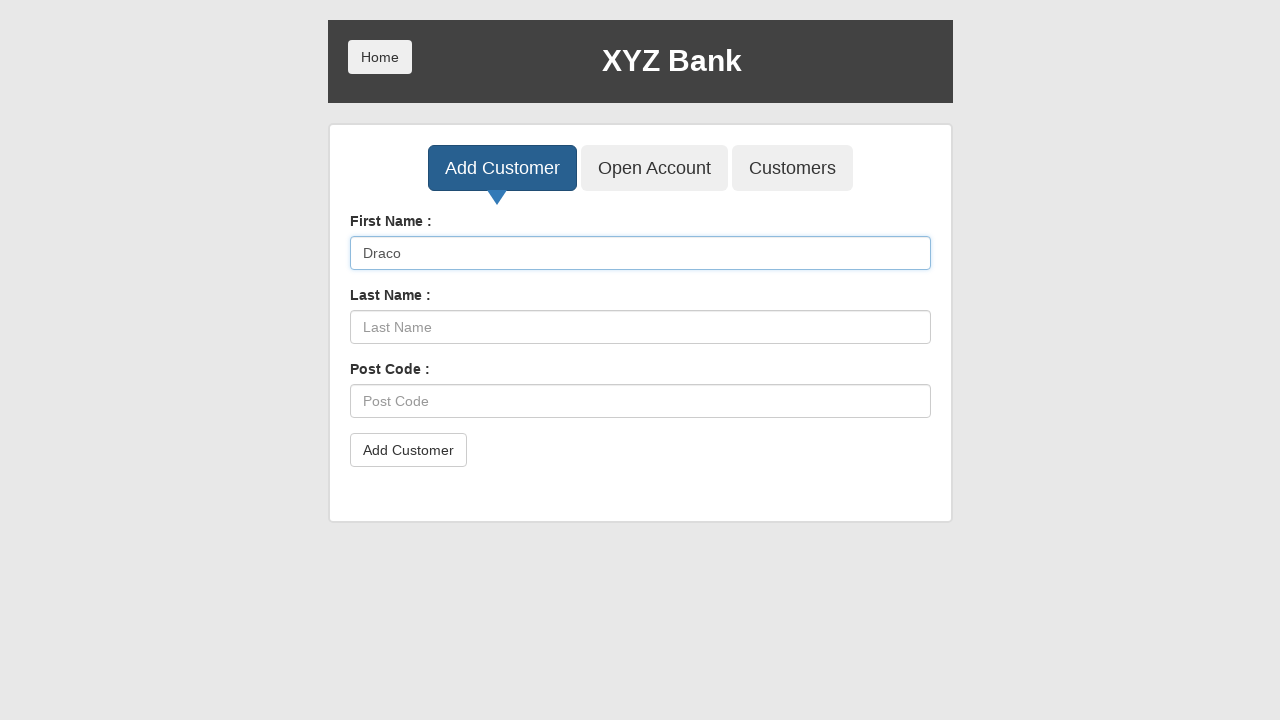

Filled Last Name field with 'Malfoy' on input[placeholder='Last Name']
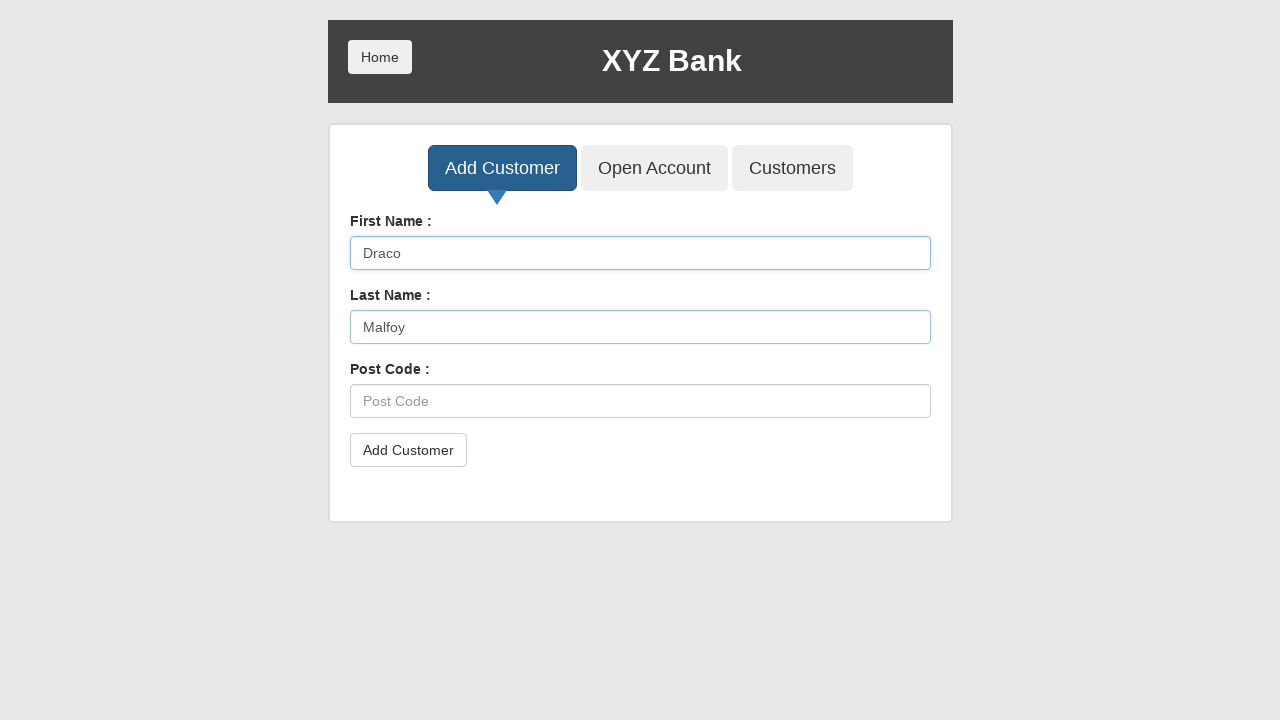

Filled Post Code field with '6129' on input[placeholder='Post Code']
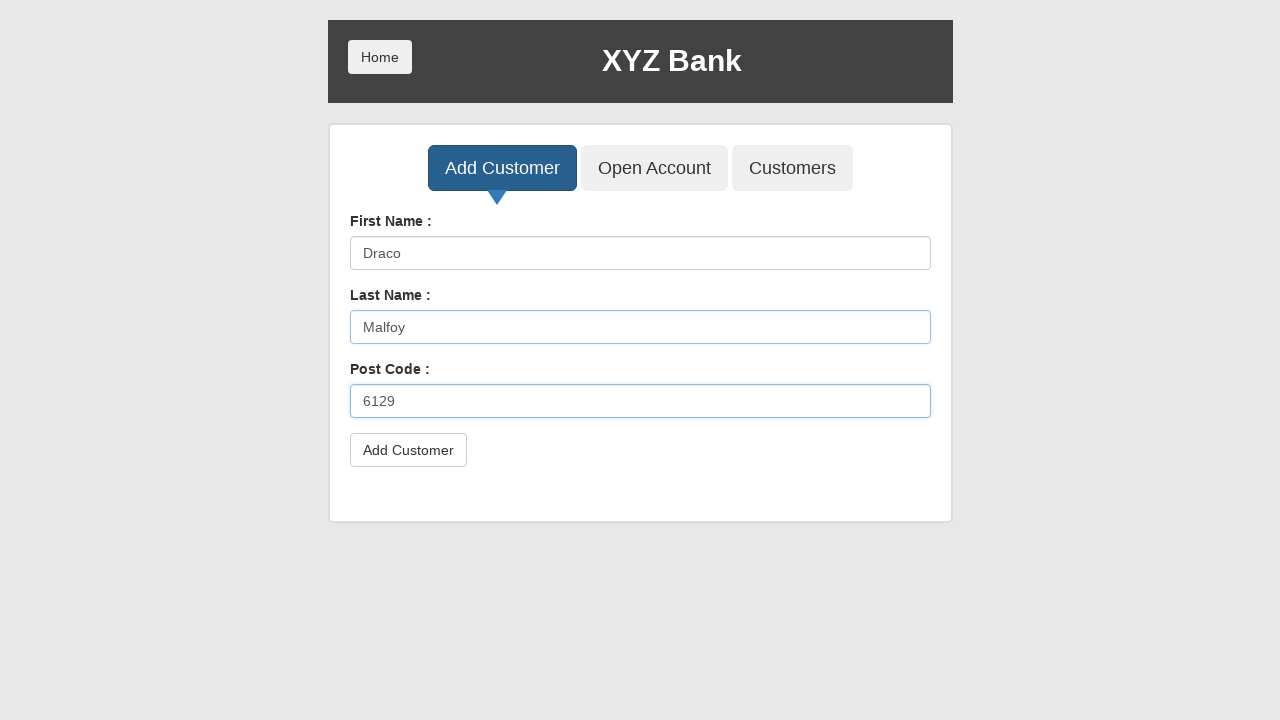

Clicked submit button to add customer at (408, 450) on button[type='submit']
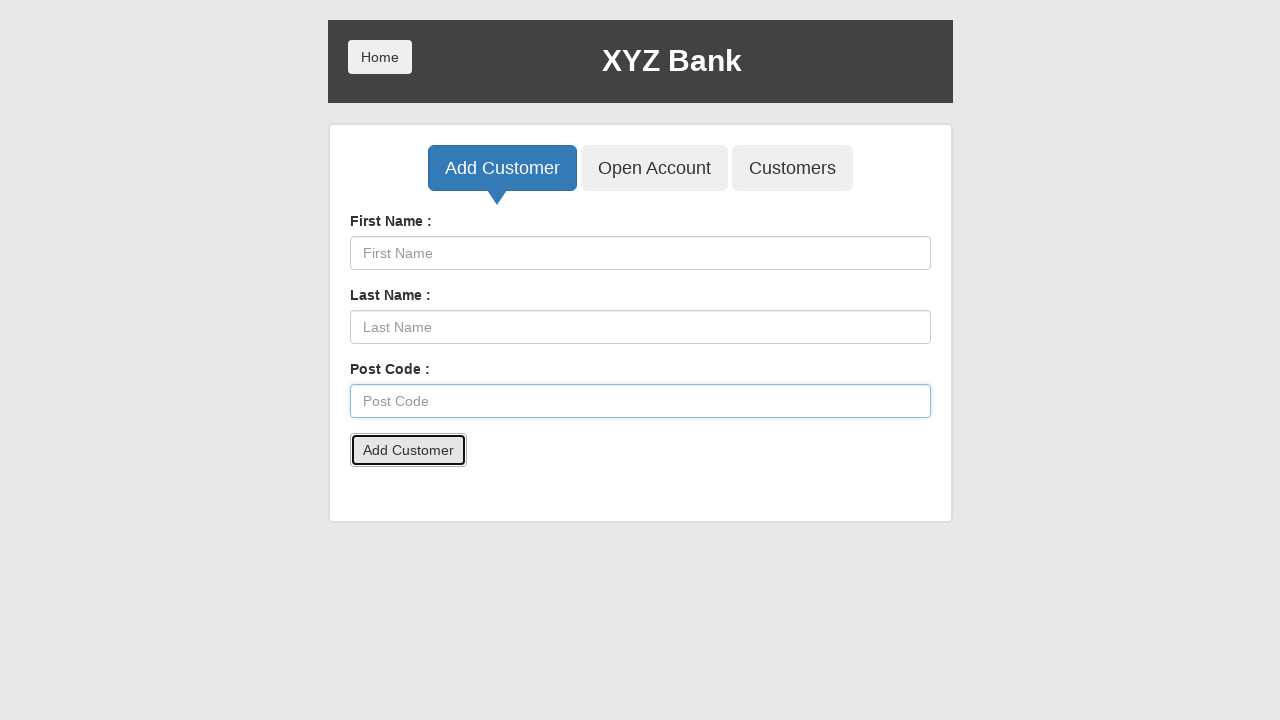

Set up dialog handler to accept alerts
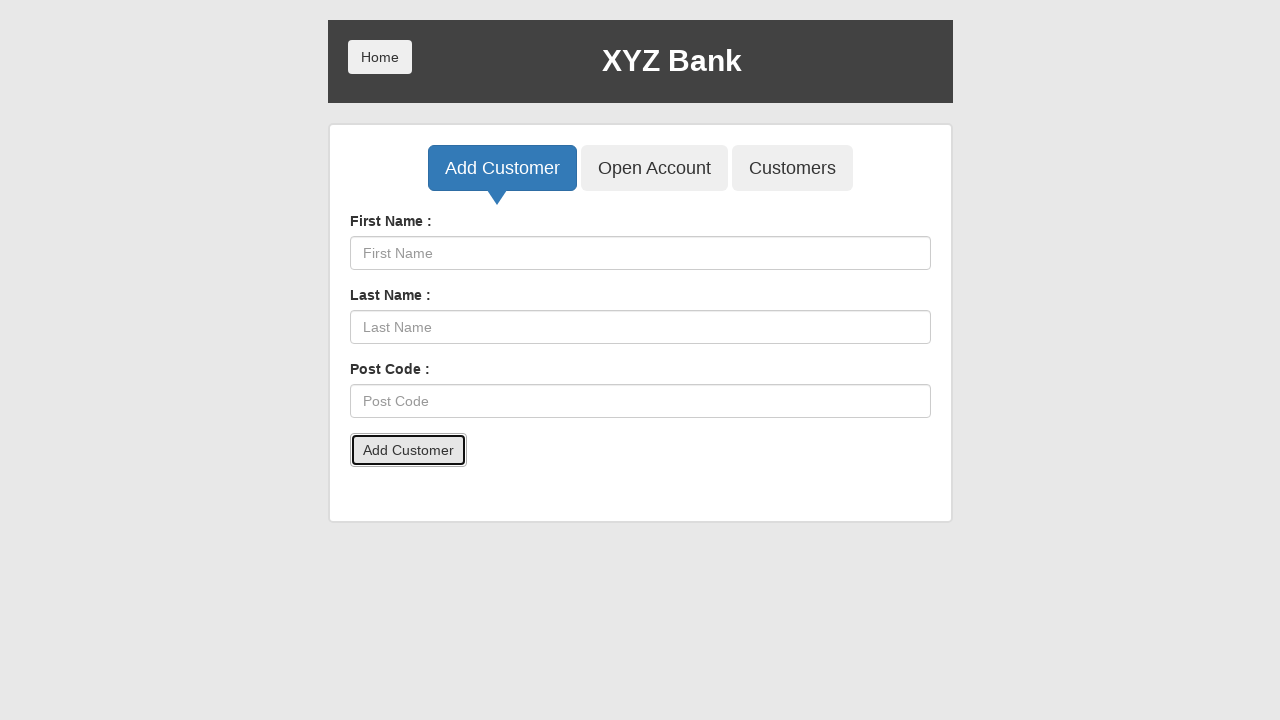

Clicked Open Account tab at (654, 168) on .btn.btn-lg.tab[ng-class='btnClass2']
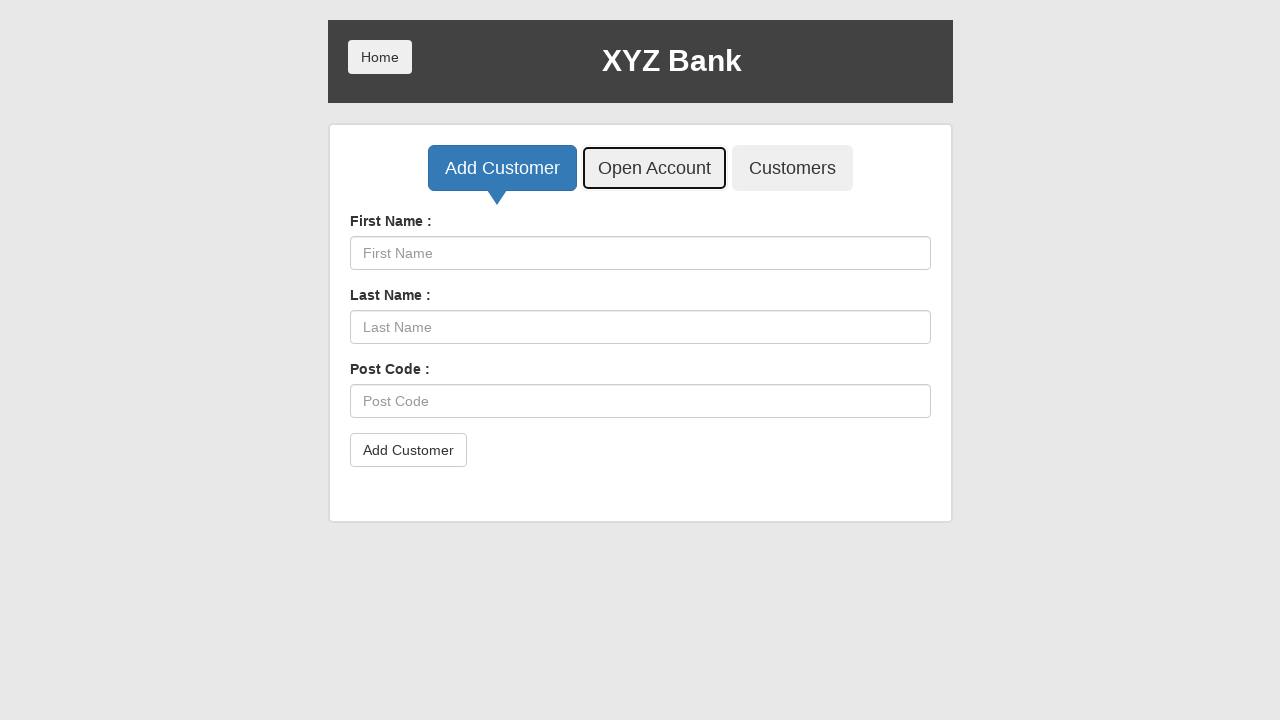

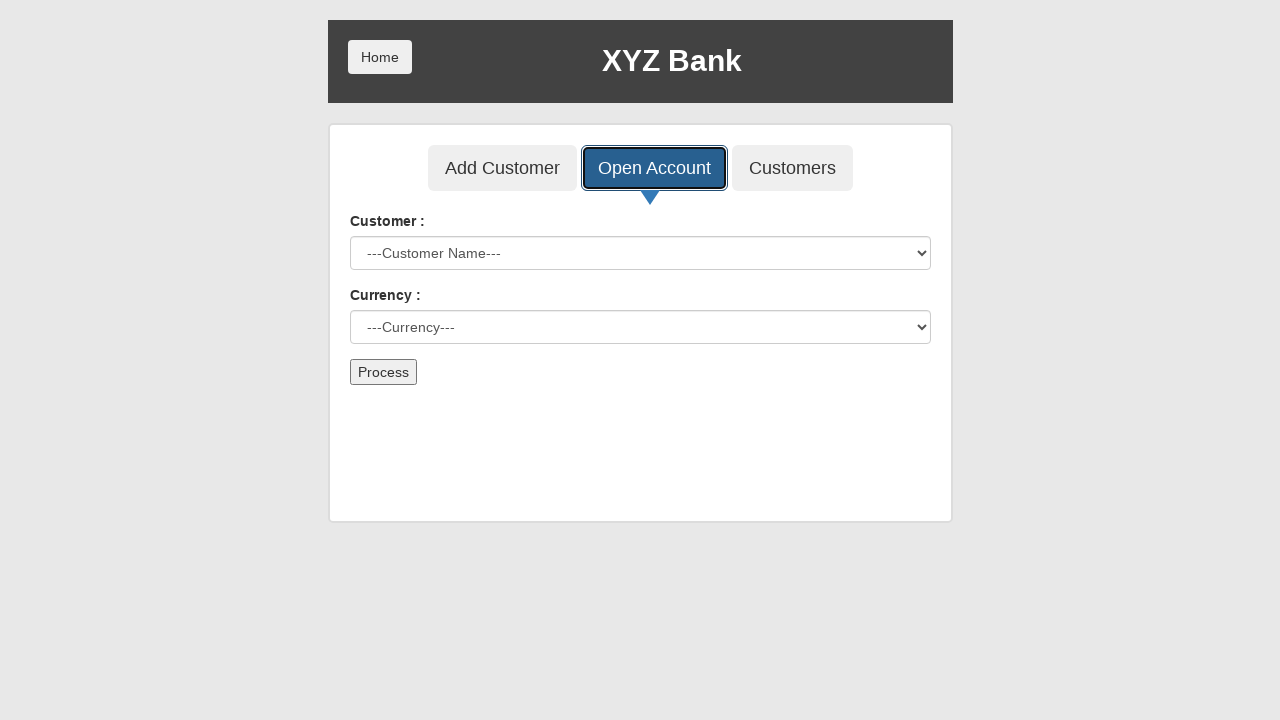